Demonstrates drag-and-drop by offset action by dragging an element to a specific coordinate position

Starting URL: https://crossbrowsertesting.github.io/drag-and-drop

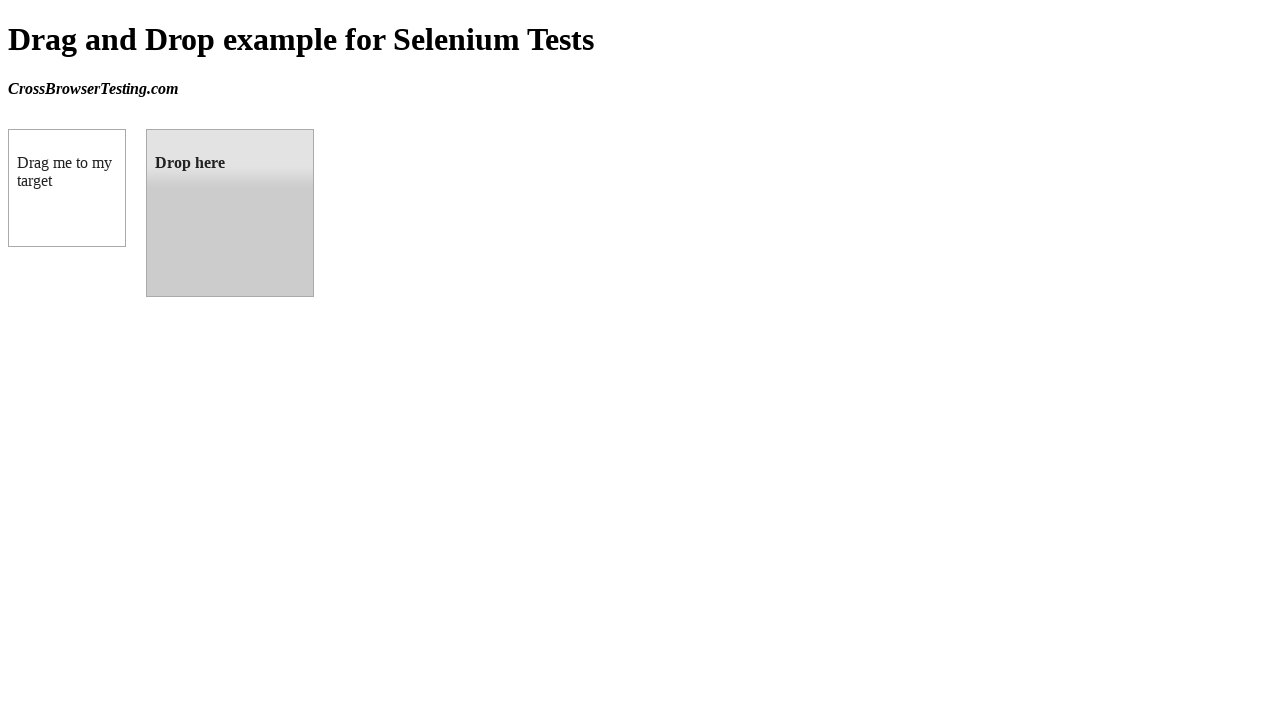

Located draggable source element
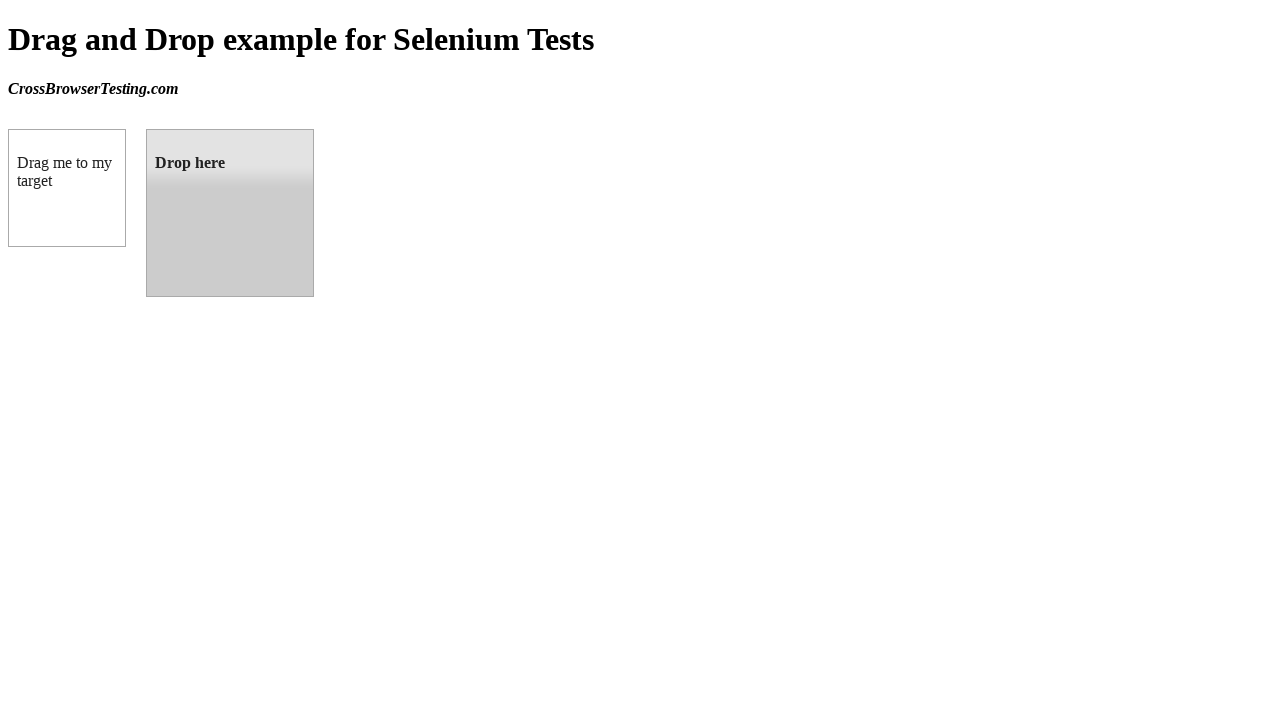

Located droppable target element
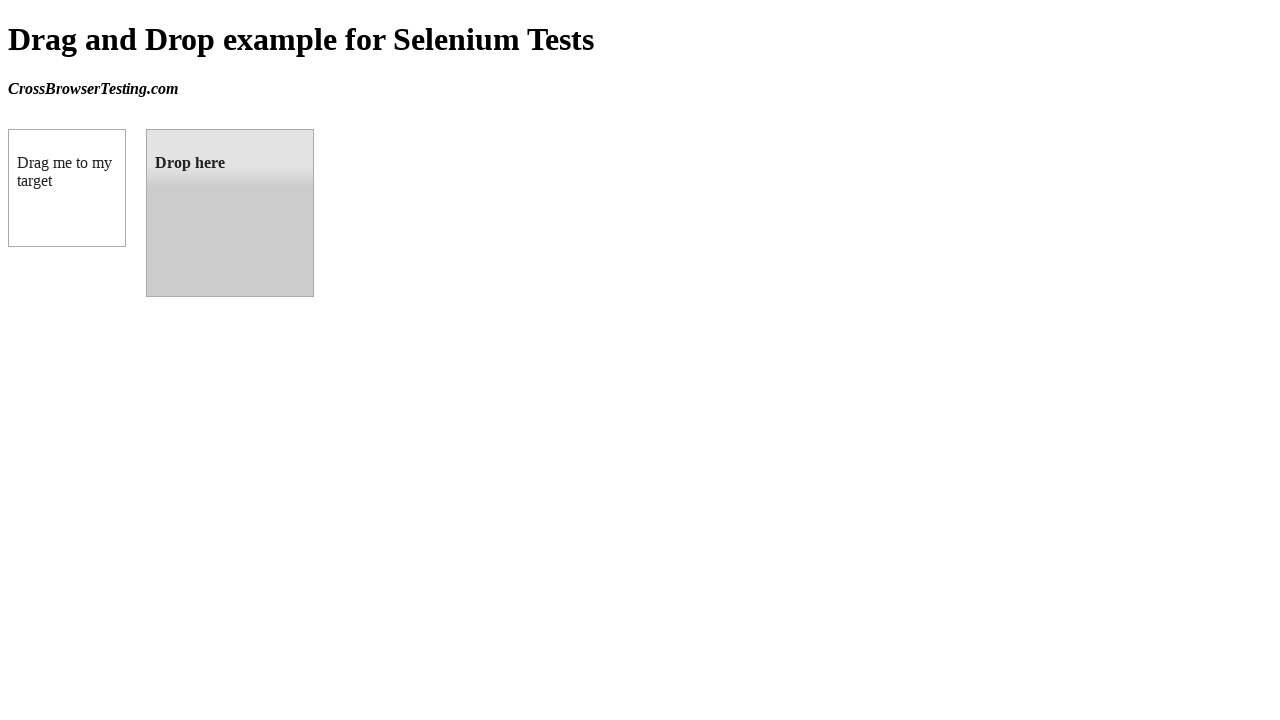

Retrieved bounding box of target element
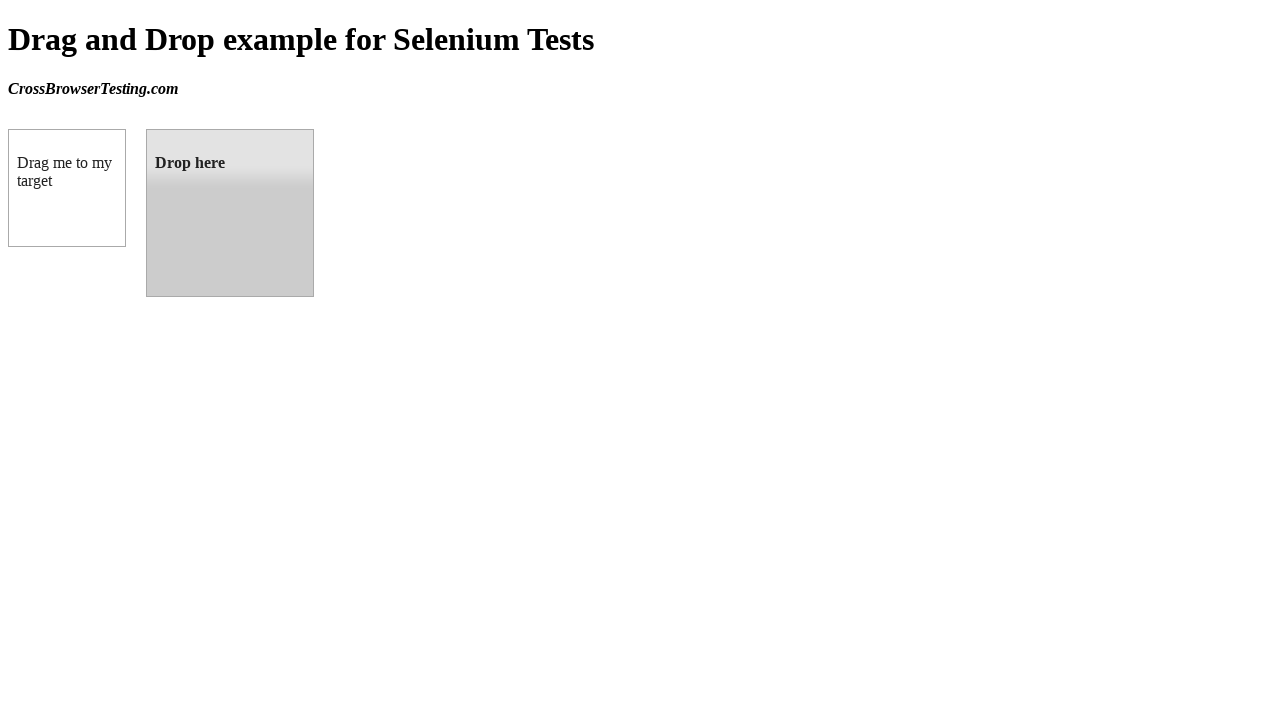

Dragged source element onto target element at (230, 213)
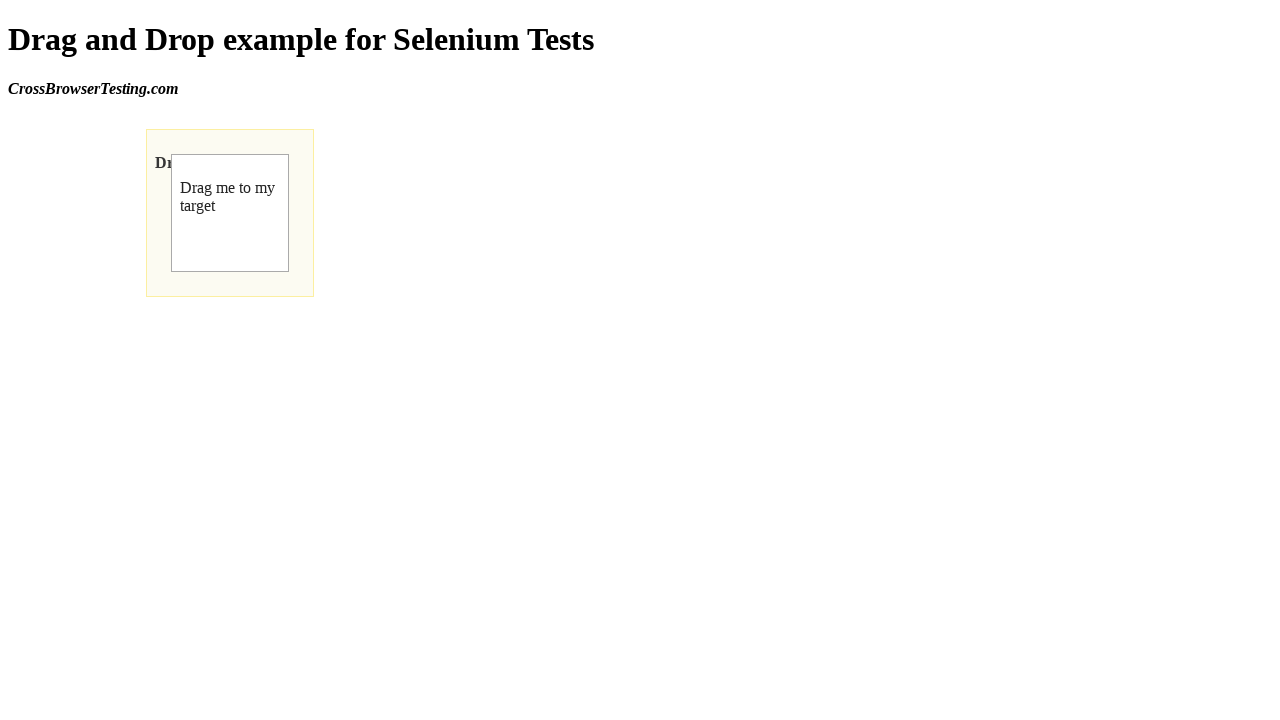

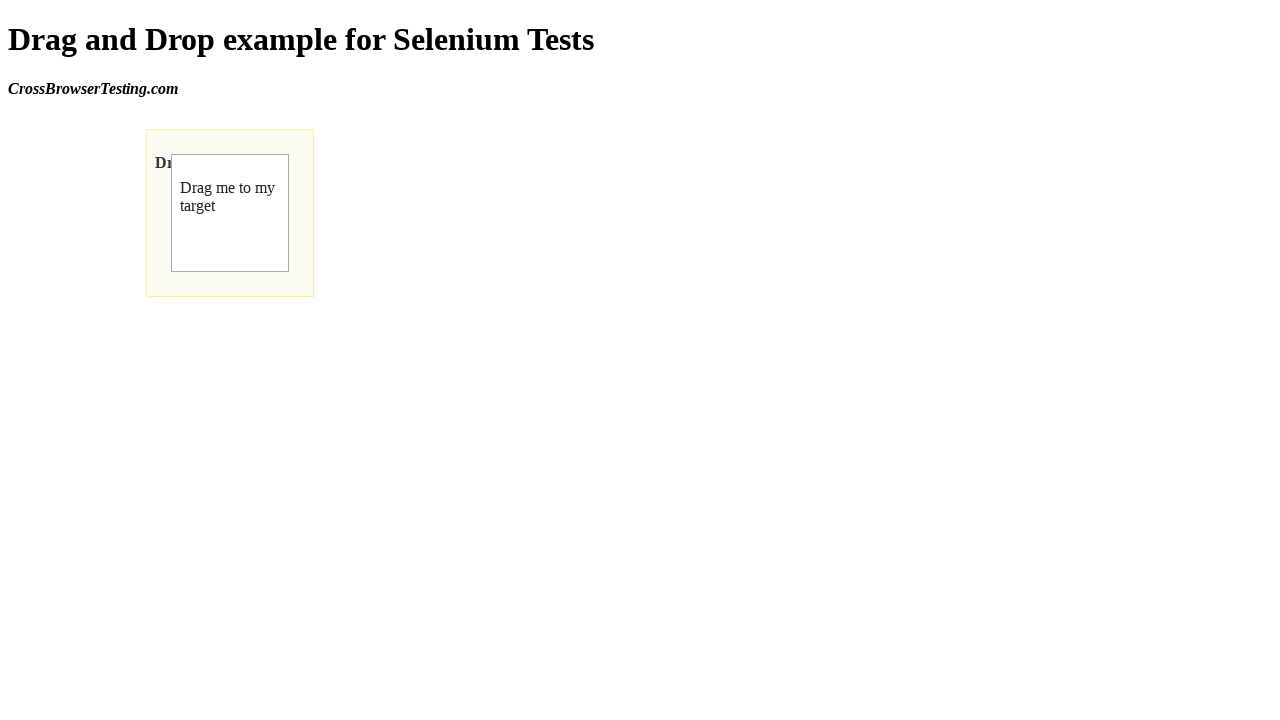